Tests basic browser navigation functionality by navigating to Etsy, using back/forward/refresh navigation methods, then navigating to Tesla's website.

Starting URL: https://www.etsy.com

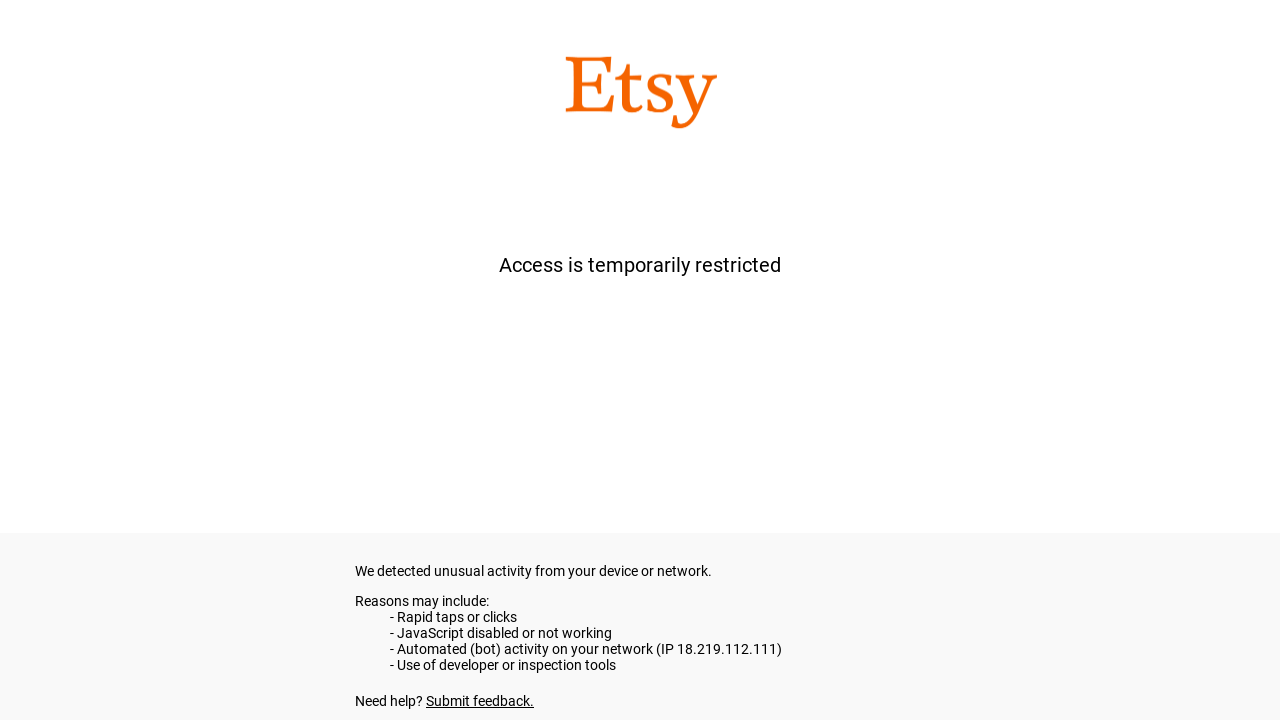

Navigated back to previous page in history
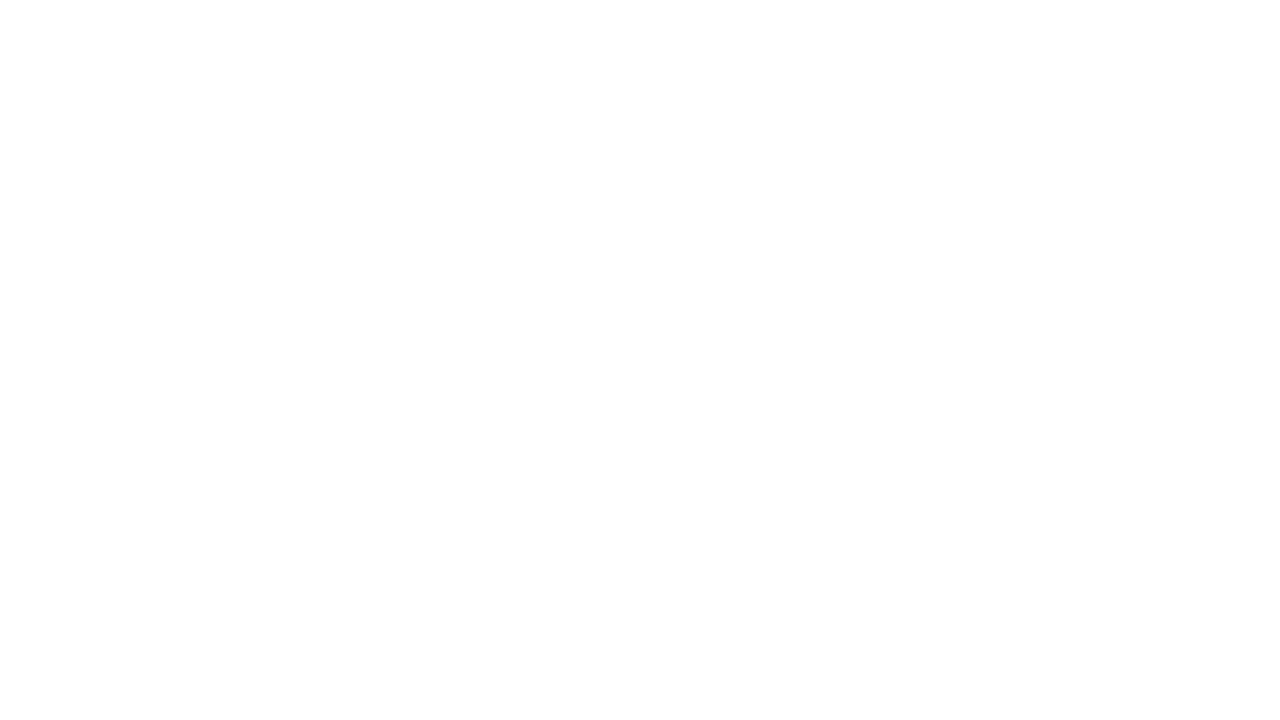

Navigated forward back to Etsy
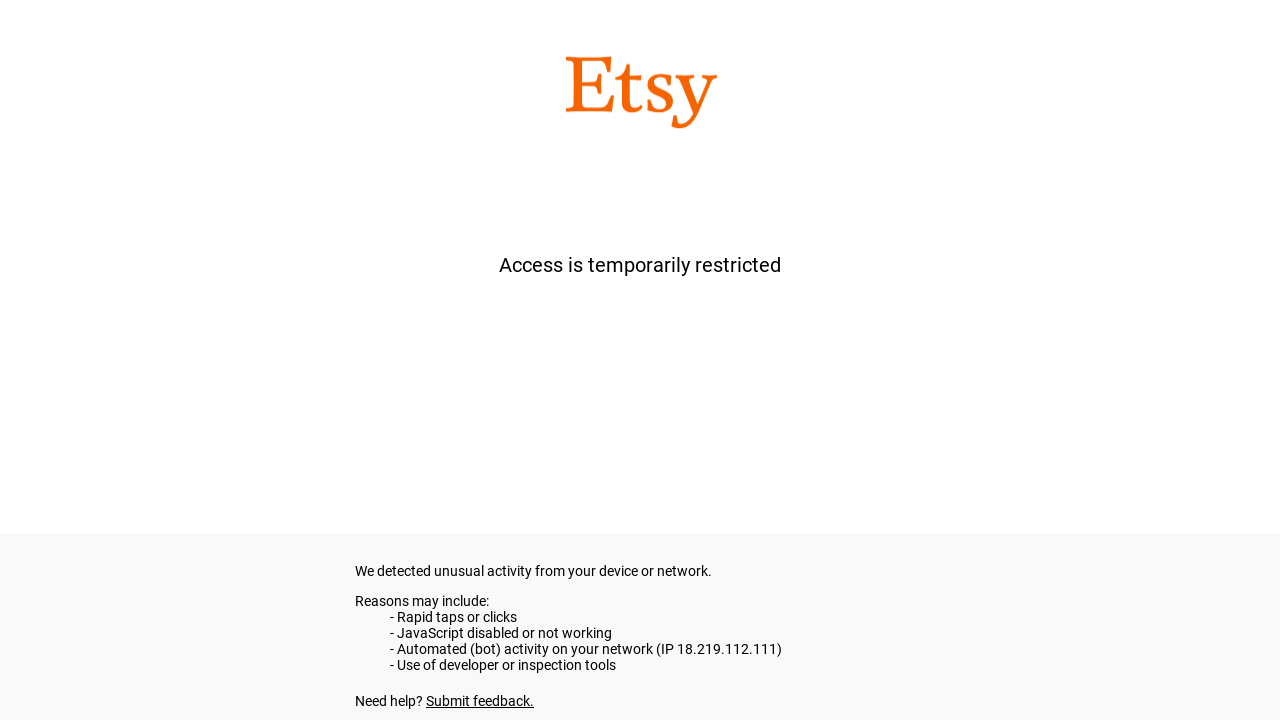

Refreshed the Etsy page
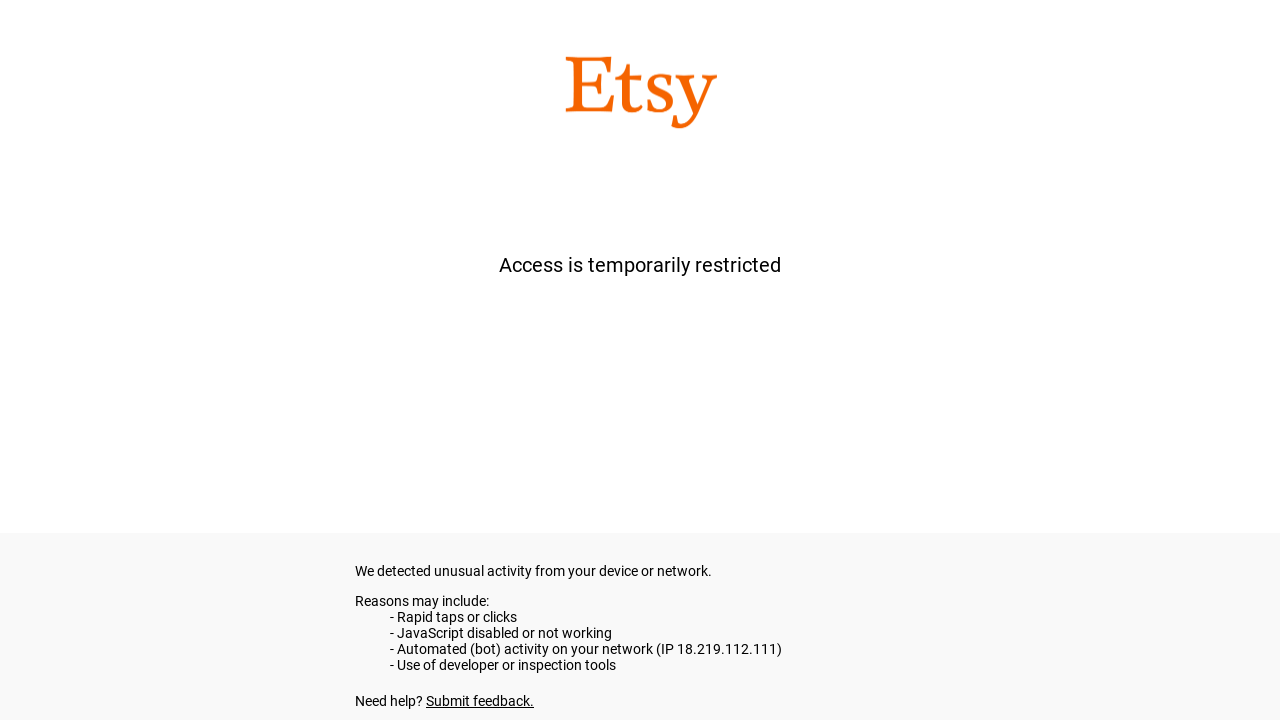

Retrieved Etsy page title: etsy.com
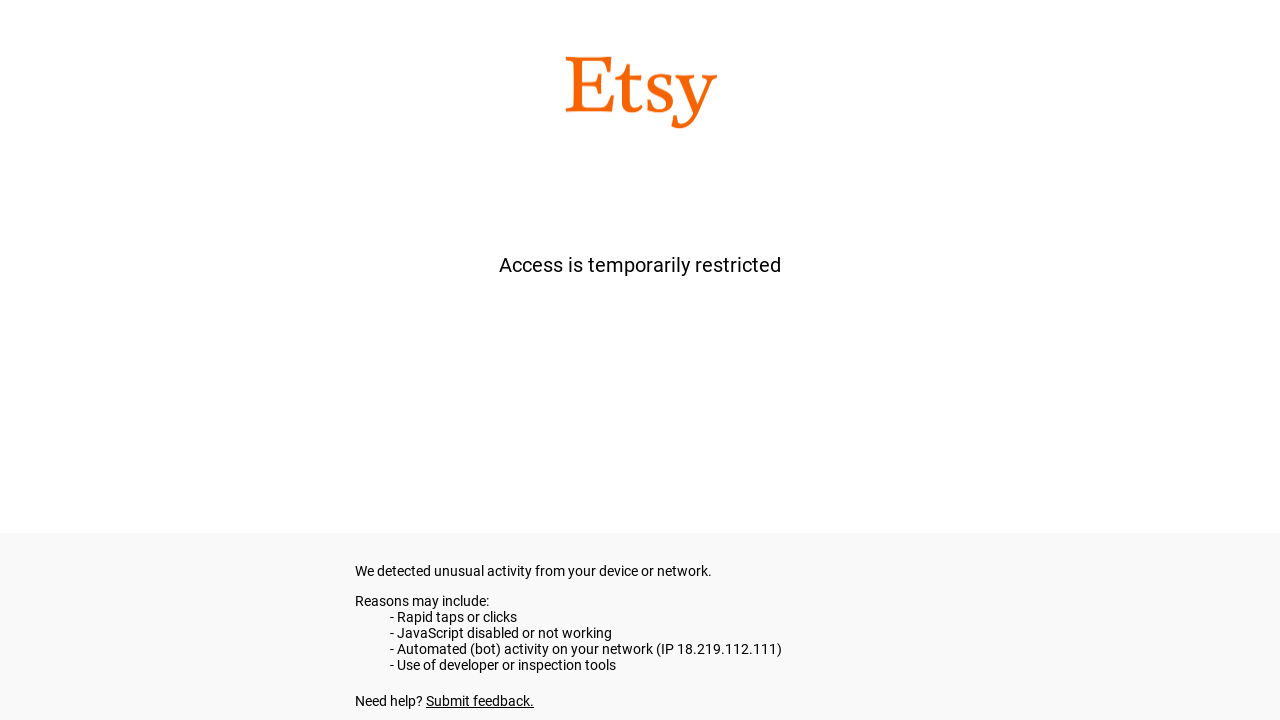

Navigated to Tesla website
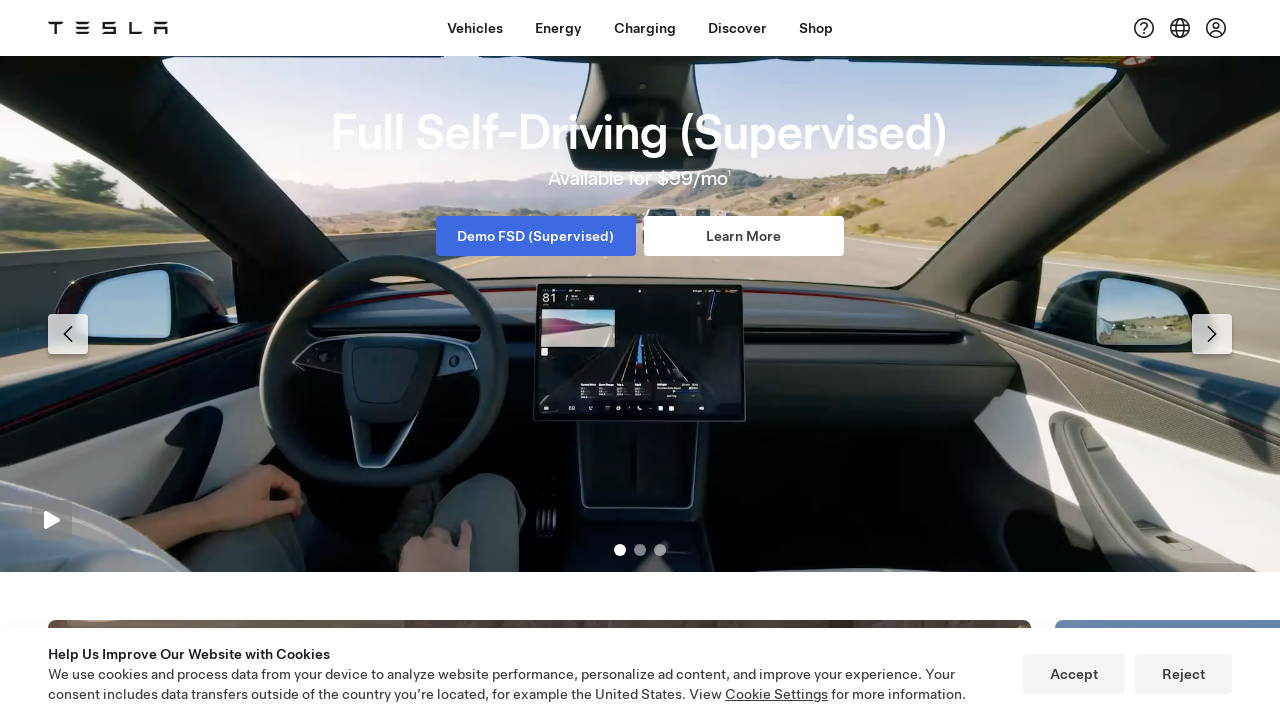

Retrieved Tesla page title: Electric Cars, Solar & Clean Energy | Tesla
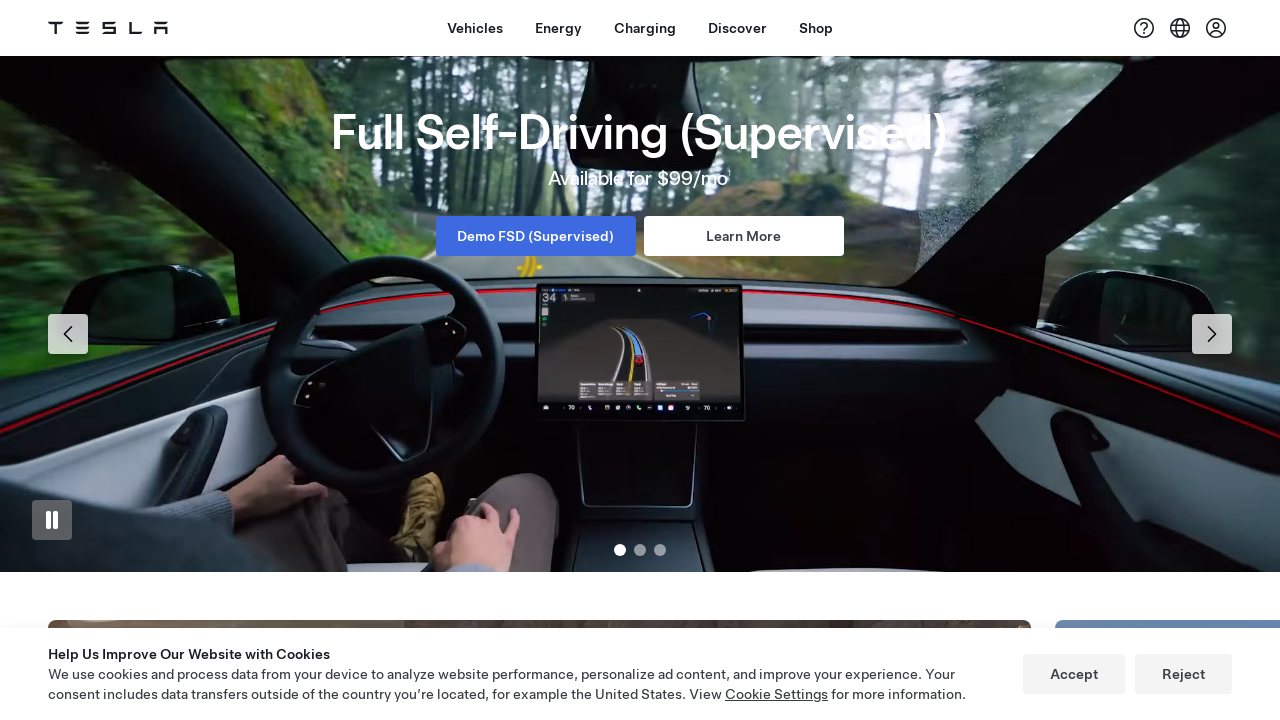

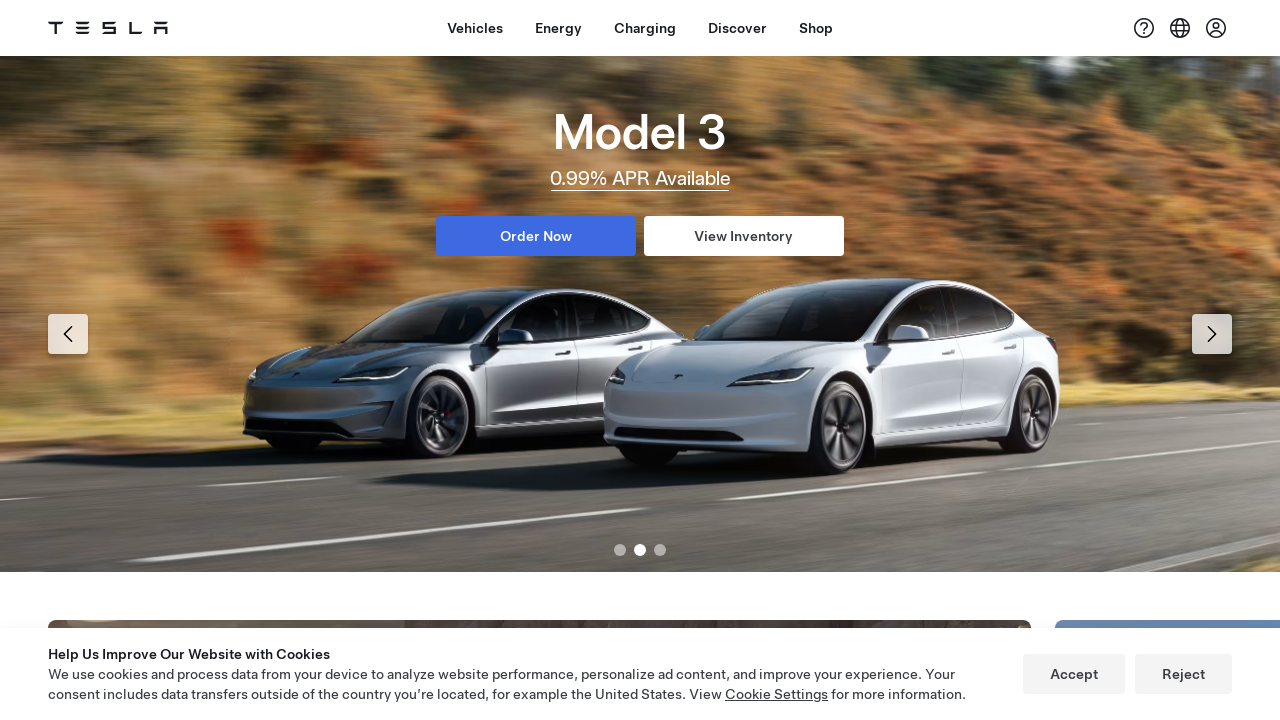